Tests that the Clear completed button displays correct text when items are completed

Starting URL: https://demo.playwright.dev/todomvc

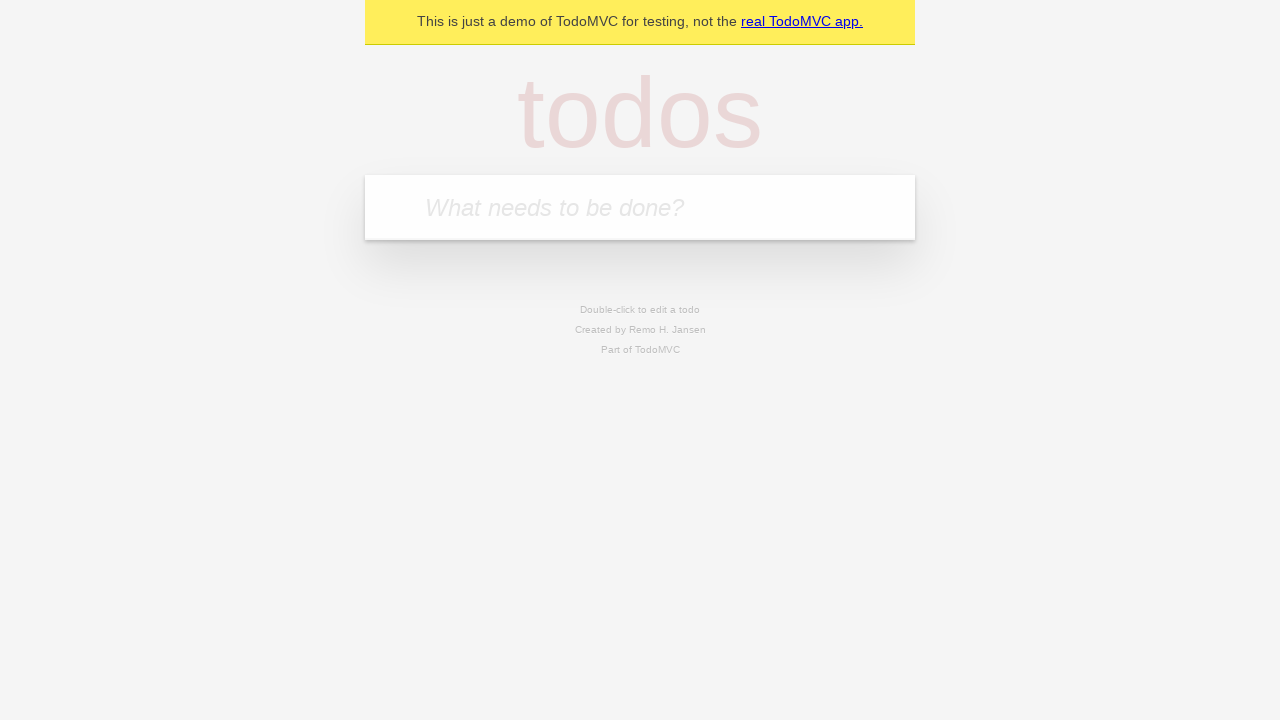

Filled todo input with 'buy some cheese' on internal:attr=[placeholder="What needs to be done?"i]
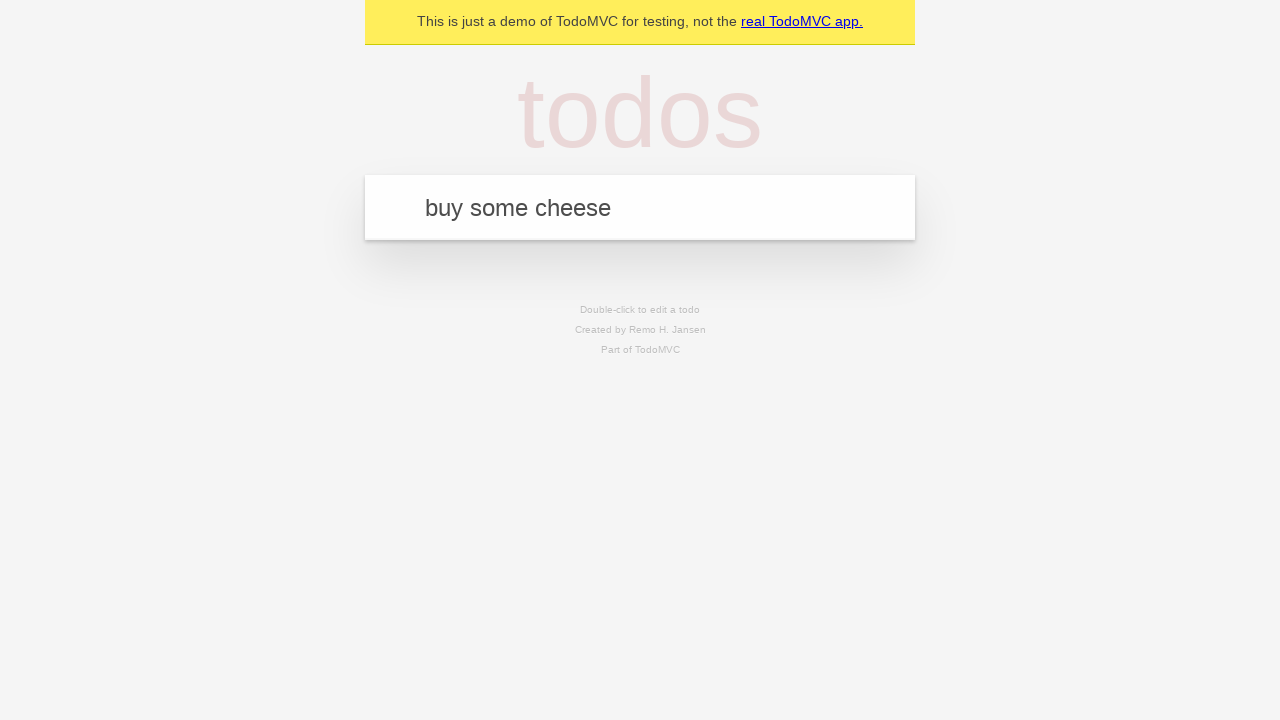

Pressed Enter to add first todo item on internal:attr=[placeholder="What needs to be done?"i]
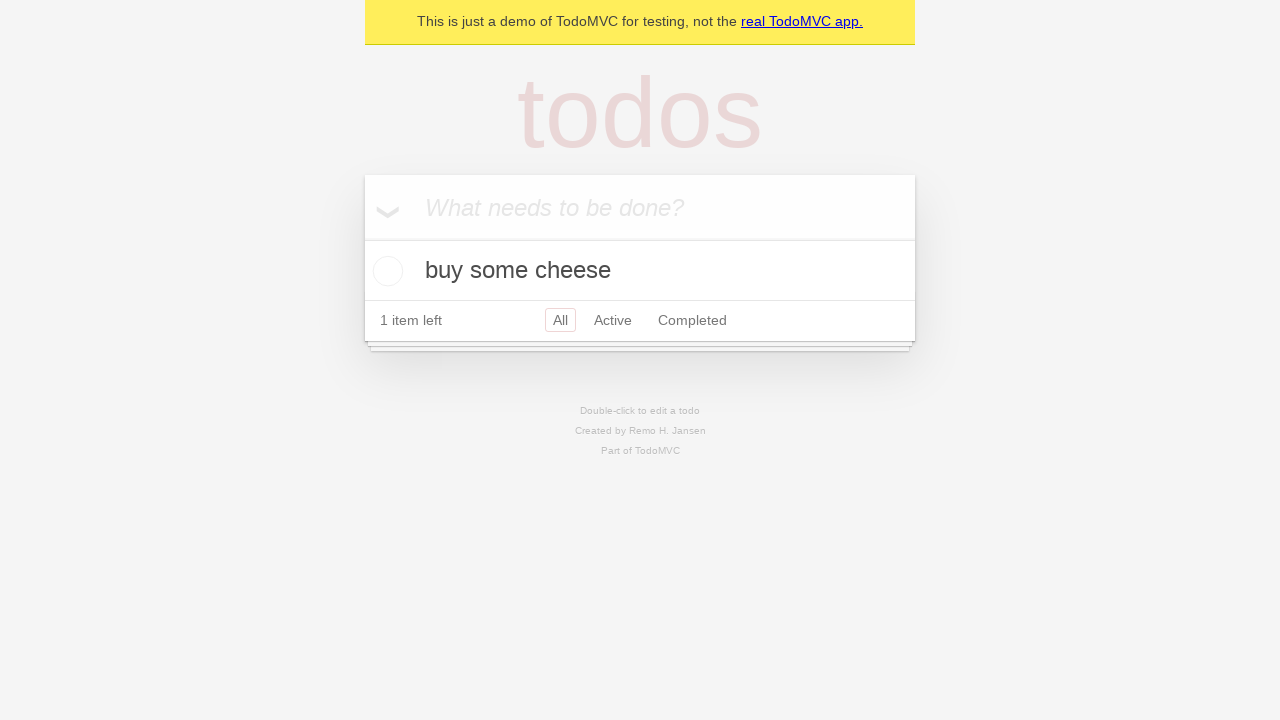

Filled todo input with 'feed the cat' on internal:attr=[placeholder="What needs to be done?"i]
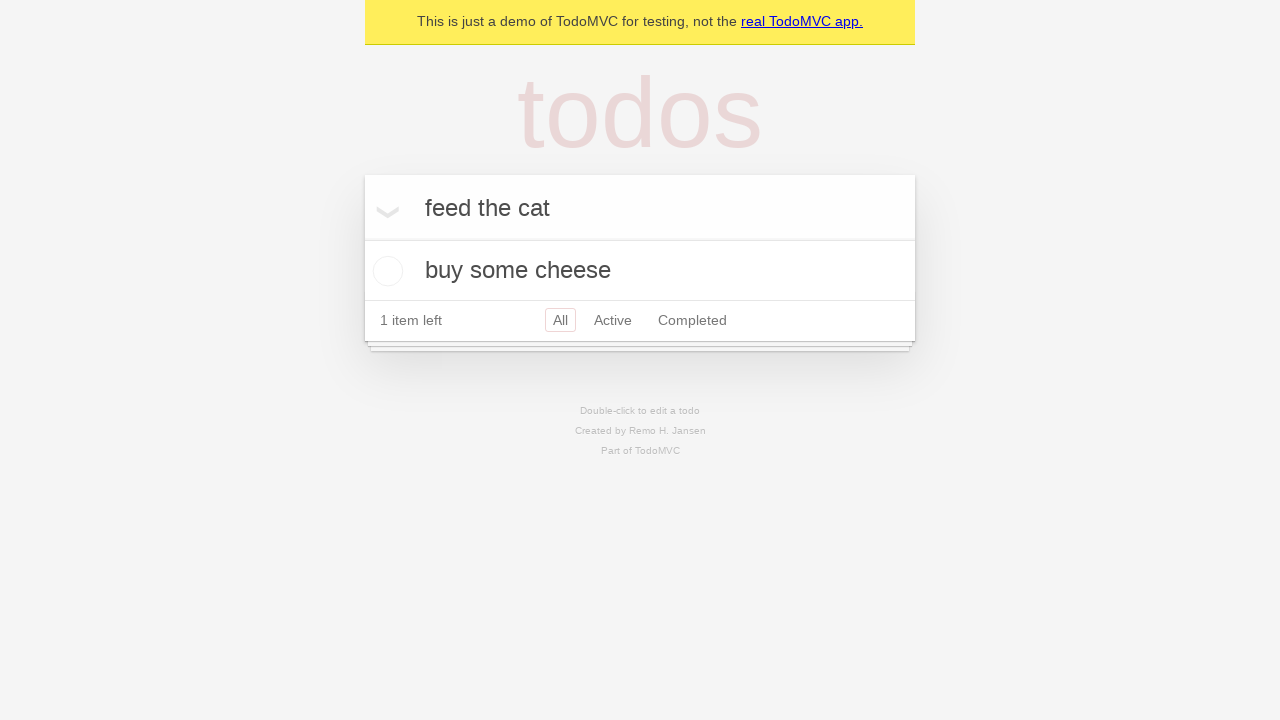

Pressed Enter to add second todo item on internal:attr=[placeholder="What needs to be done?"i]
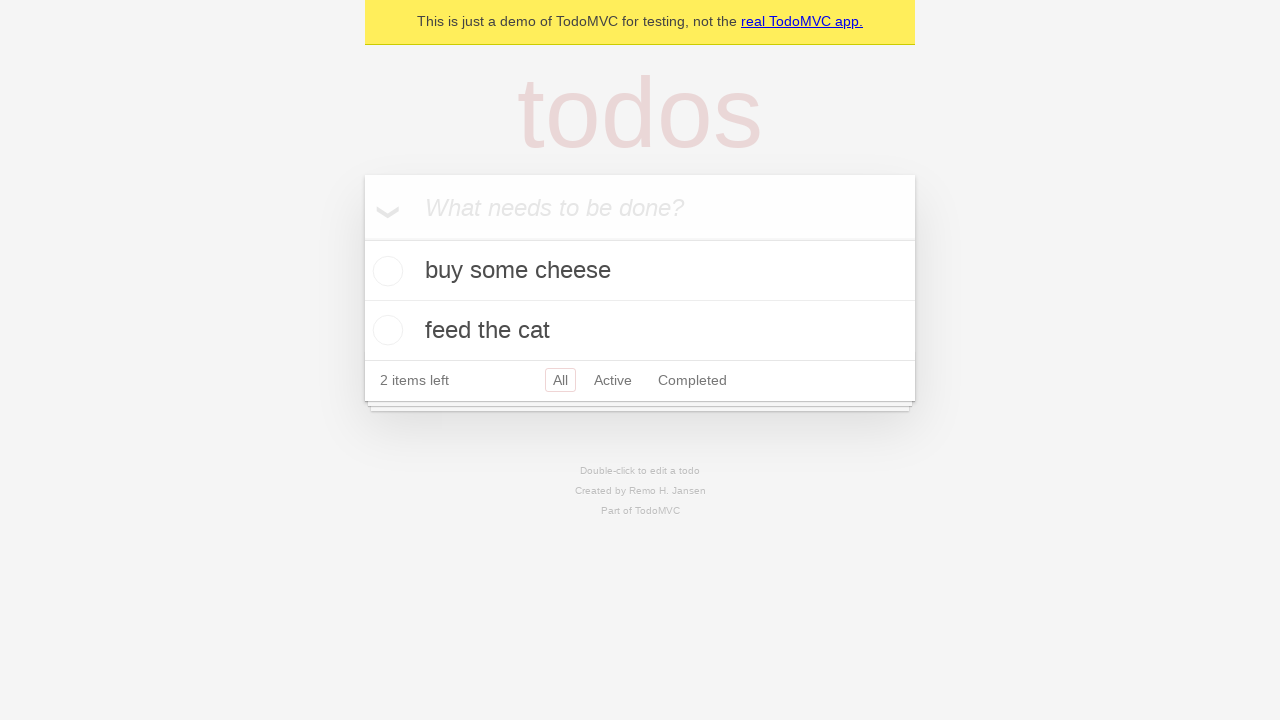

Filled todo input with 'book a doctors appointment' on internal:attr=[placeholder="What needs to be done?"i]
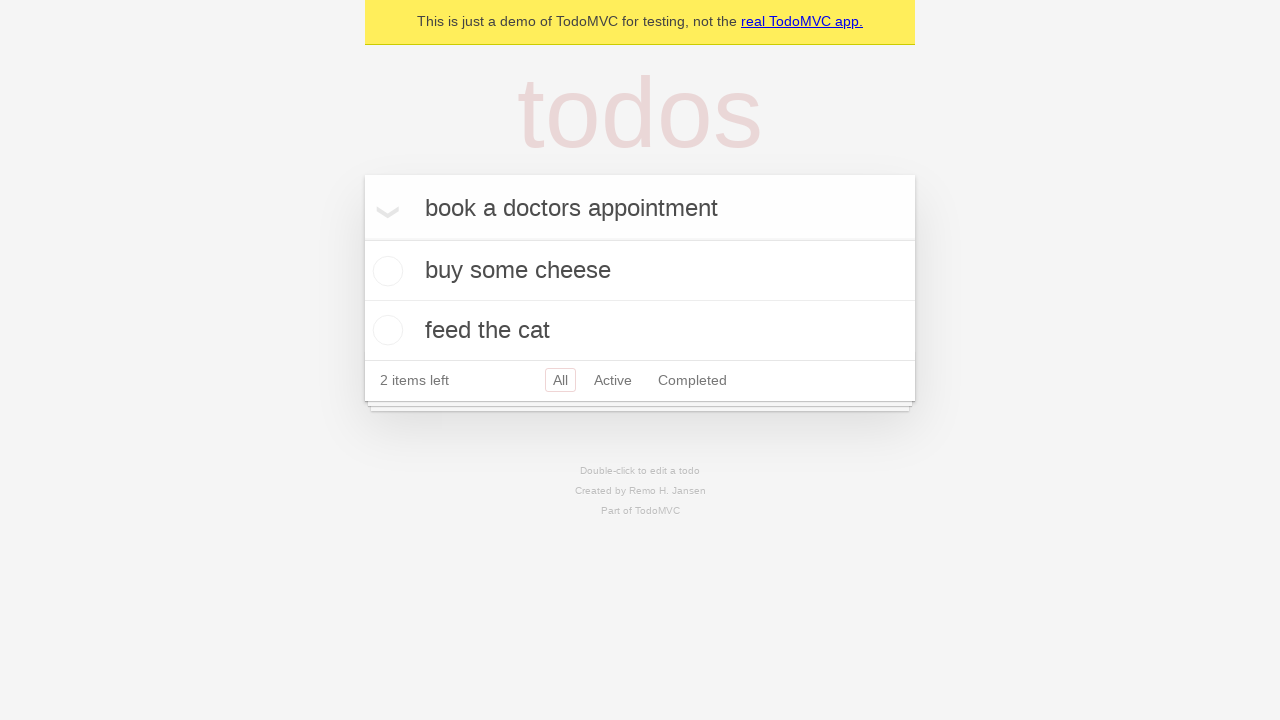

Pressed Enter to add third todo item on internal:attr=[placeholder="What needs to be done?"i]
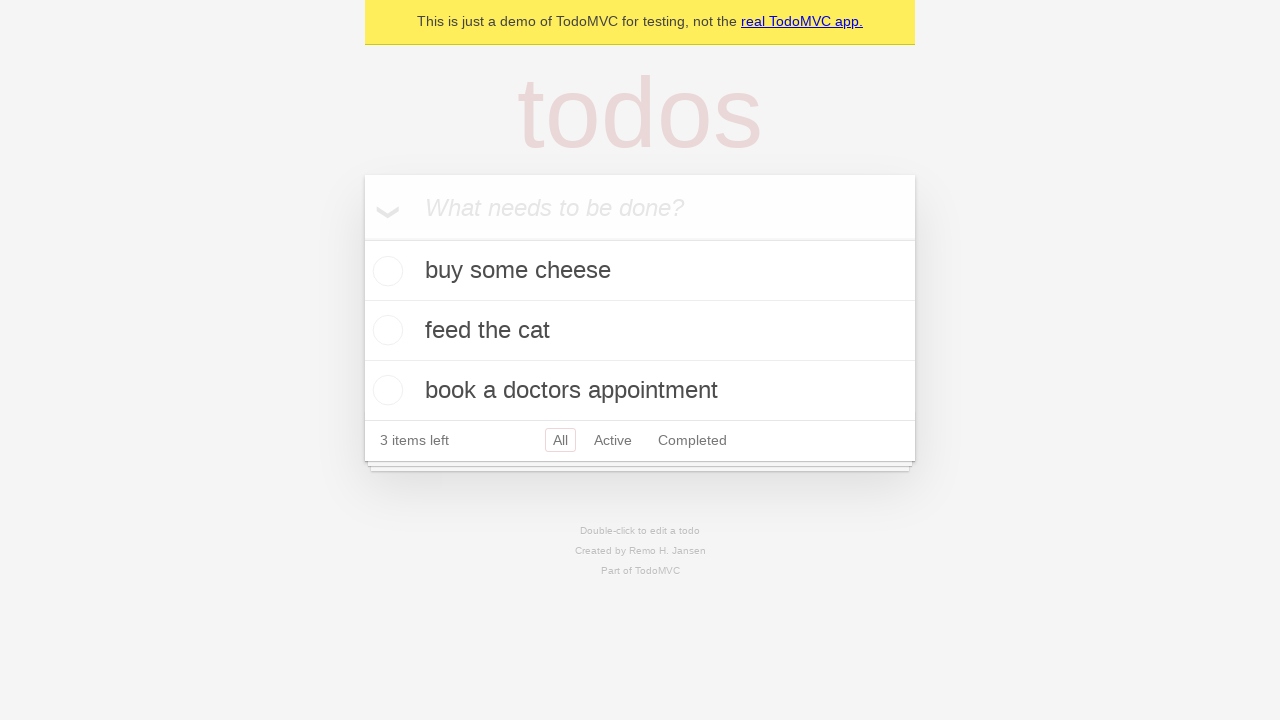

Checked the first todo item as completed at (385, 271) on .todo-list li .toggle >> nth=0
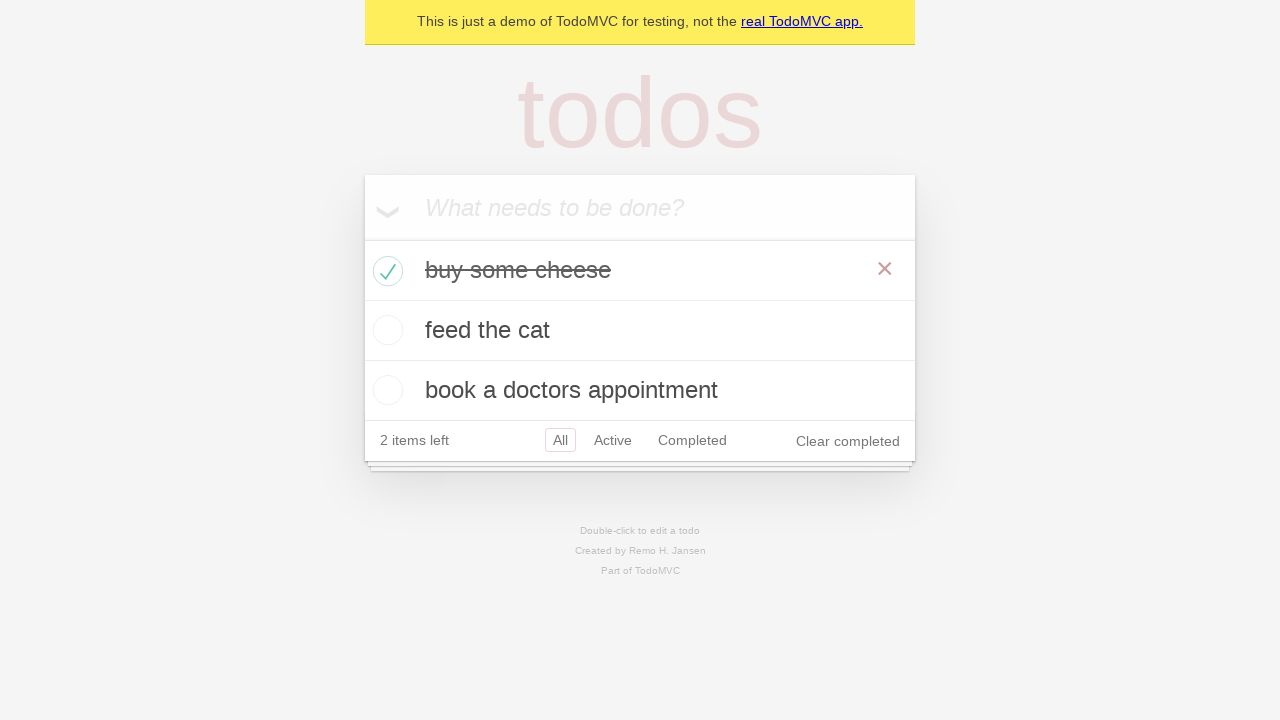

Clear completed button appeared after completing a todo item
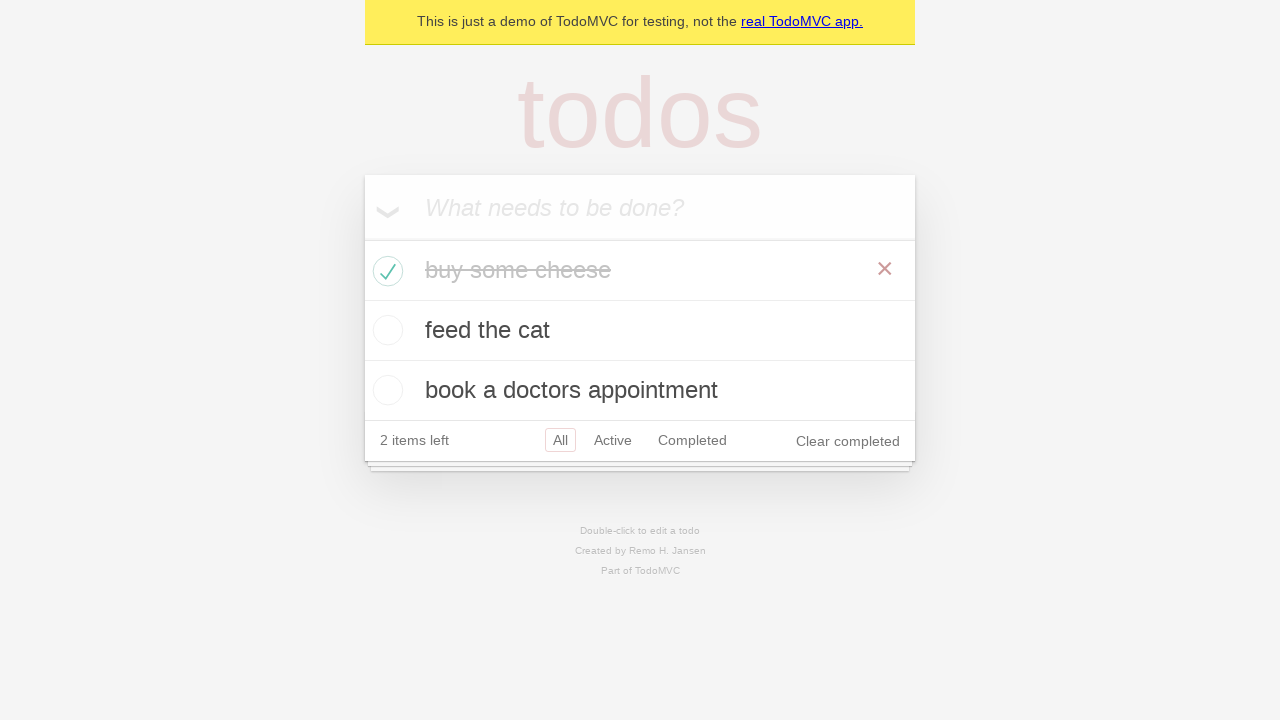

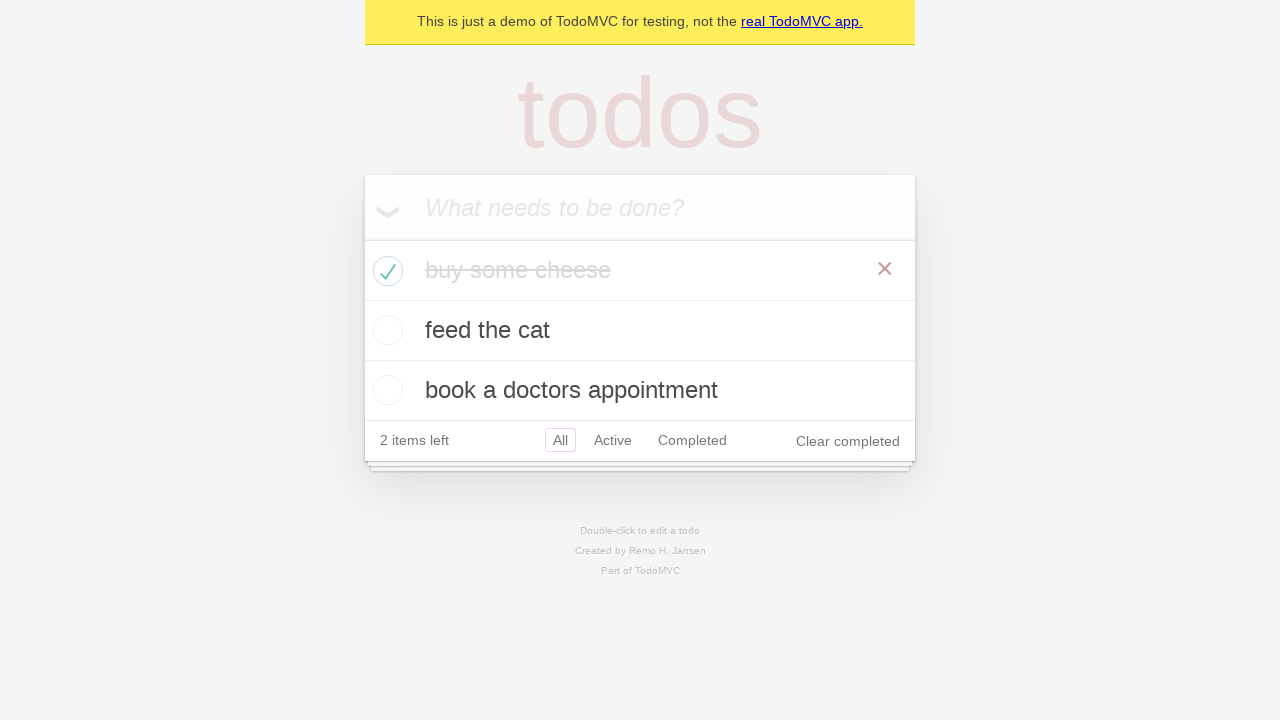